Navigates to Training Support website, verifies the title, then clicks the About link and verifies the new page title

Starting URL: https://v1.training-support.net/

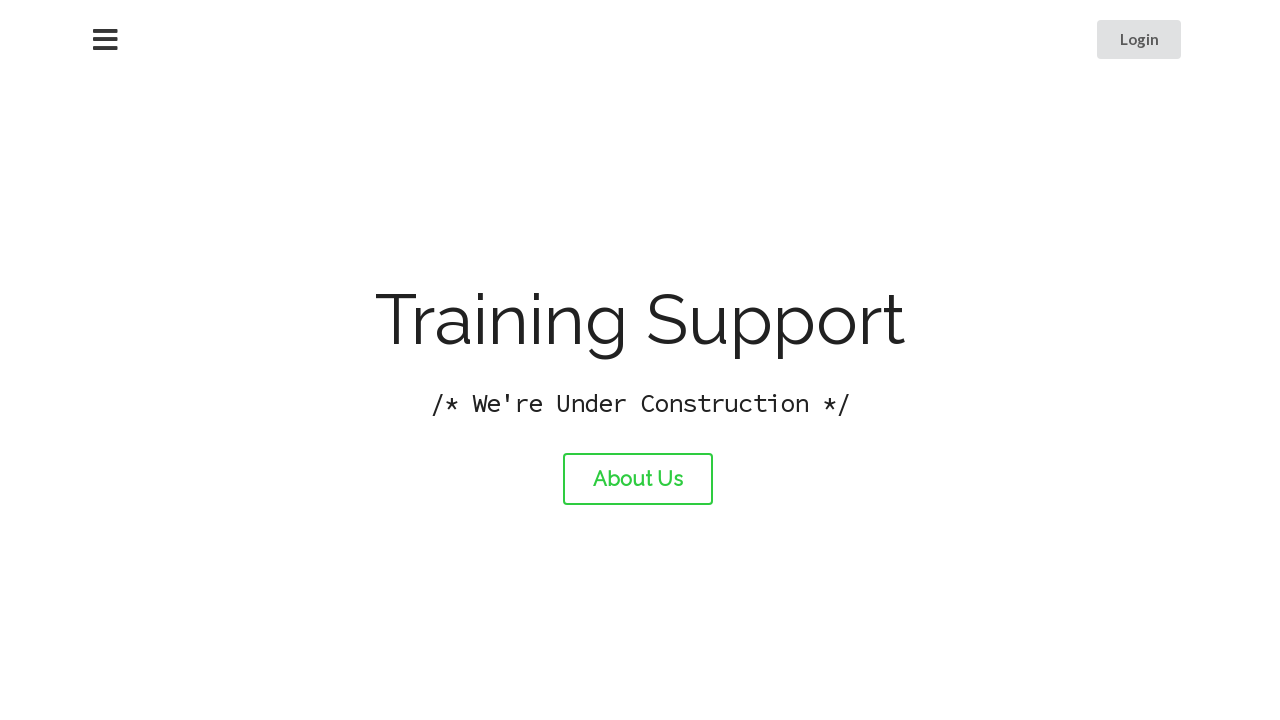

Navigated to Training Support website
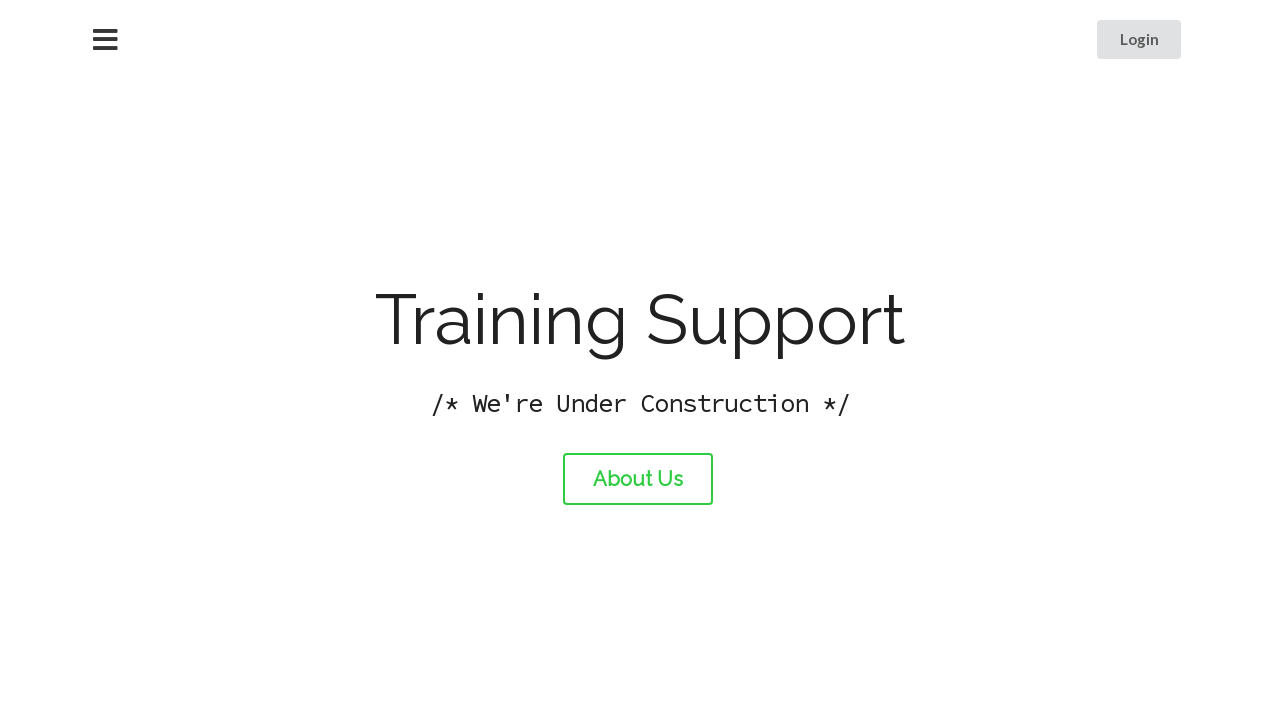

Verified initial page title is 'Training Support'
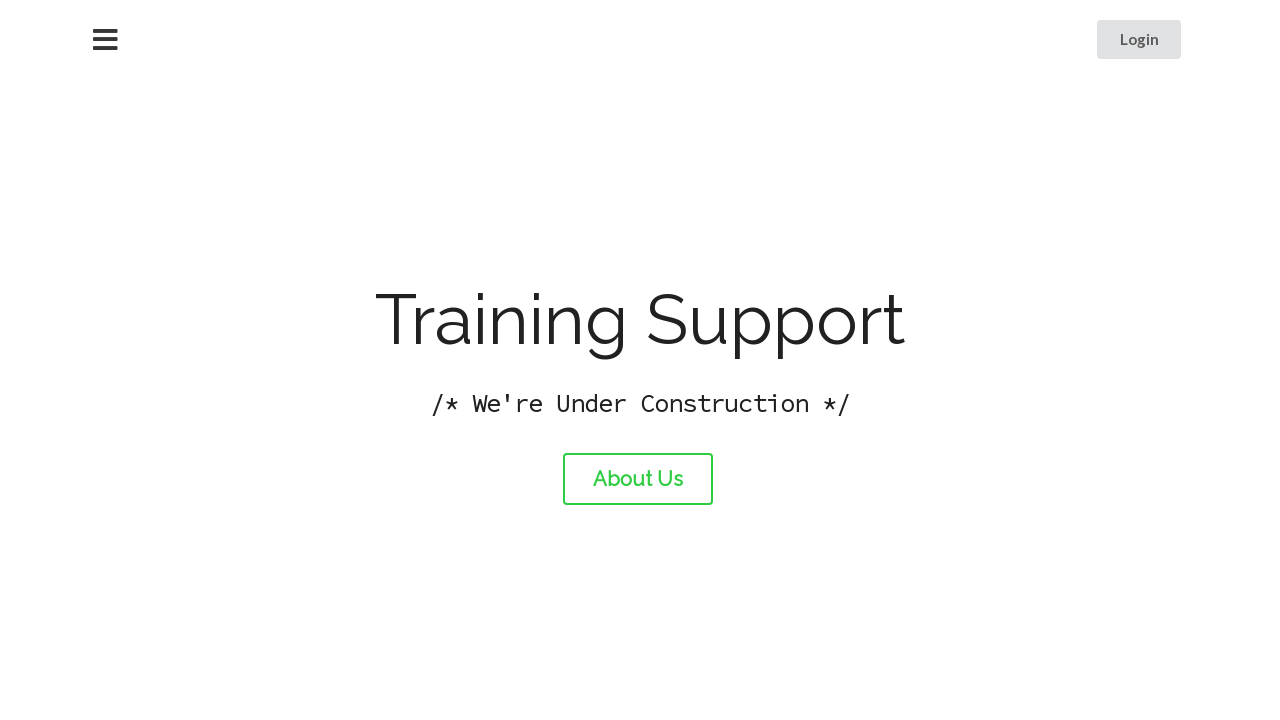

Clicked the About link at (638, 479) on #about-link
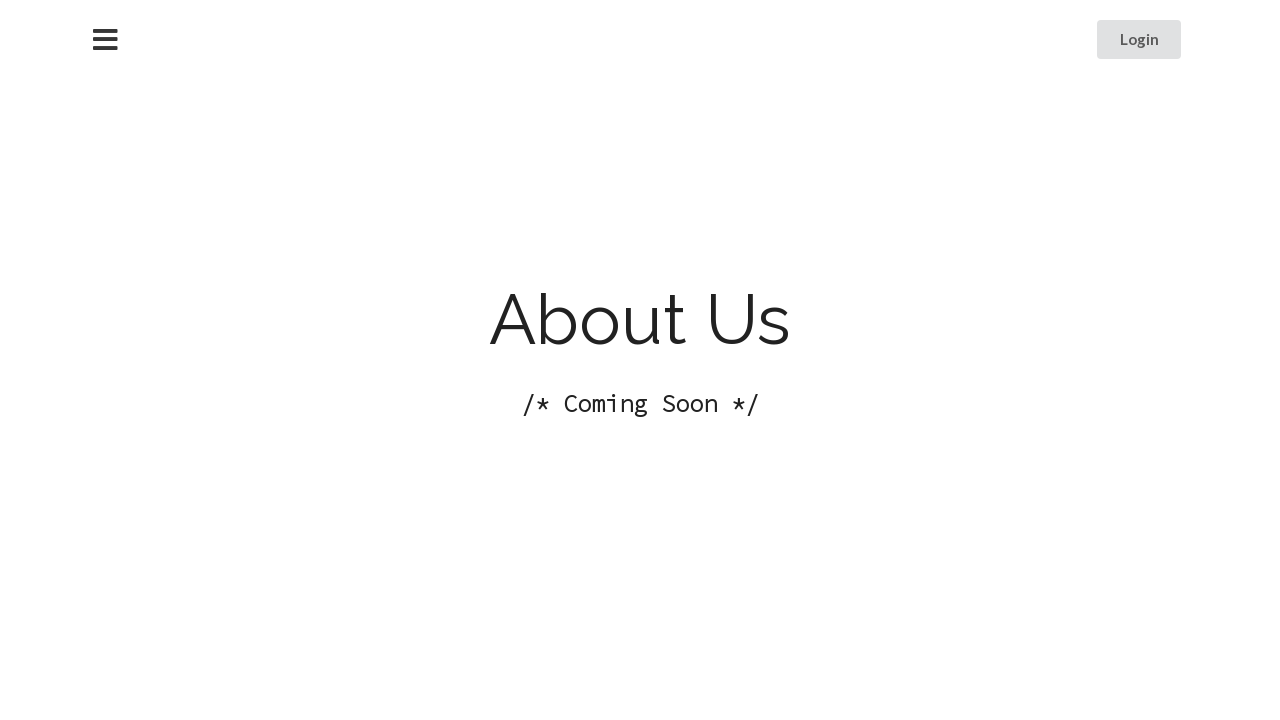

Page navigation completed and loaded
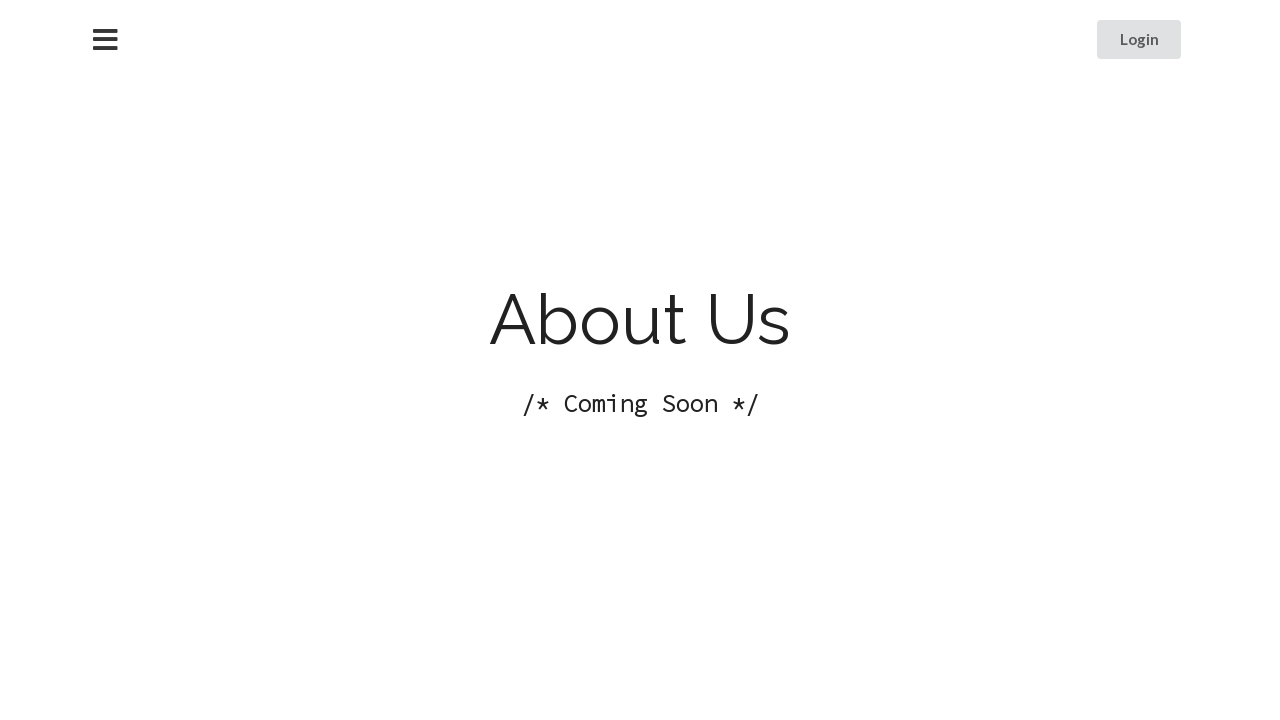

Verified new page title is 'About Training Support'
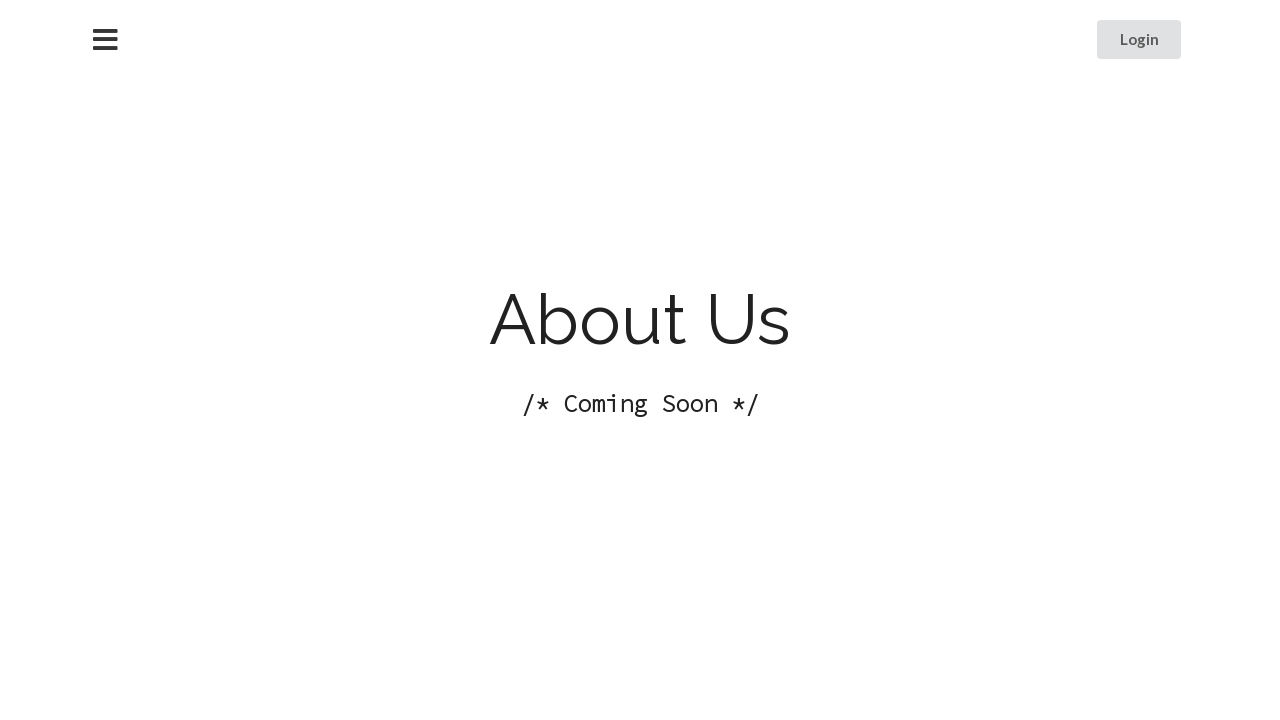

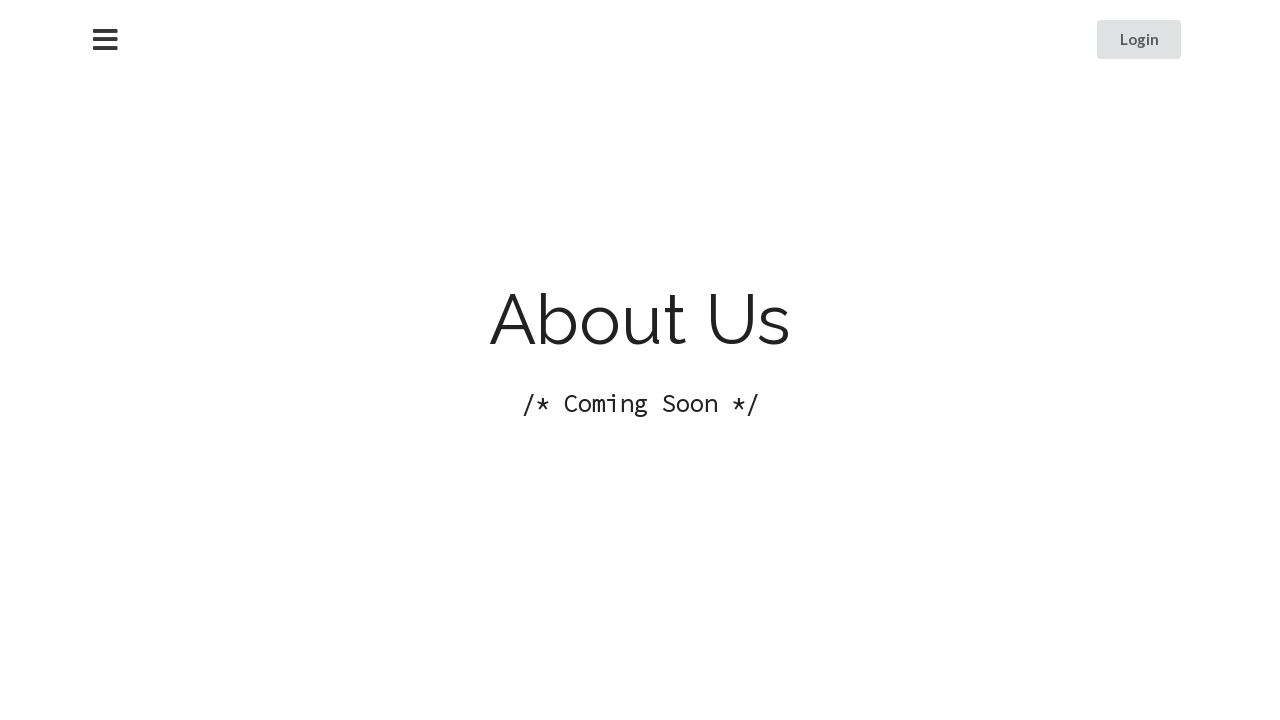